Navigates to Python.org, hovers over the Downloads menu to reveal the submenu, clicks "All releases", and verifies that the latest Python version has been released and that the release date is after the version's first release date.

Starting URL: https://www.python.org/

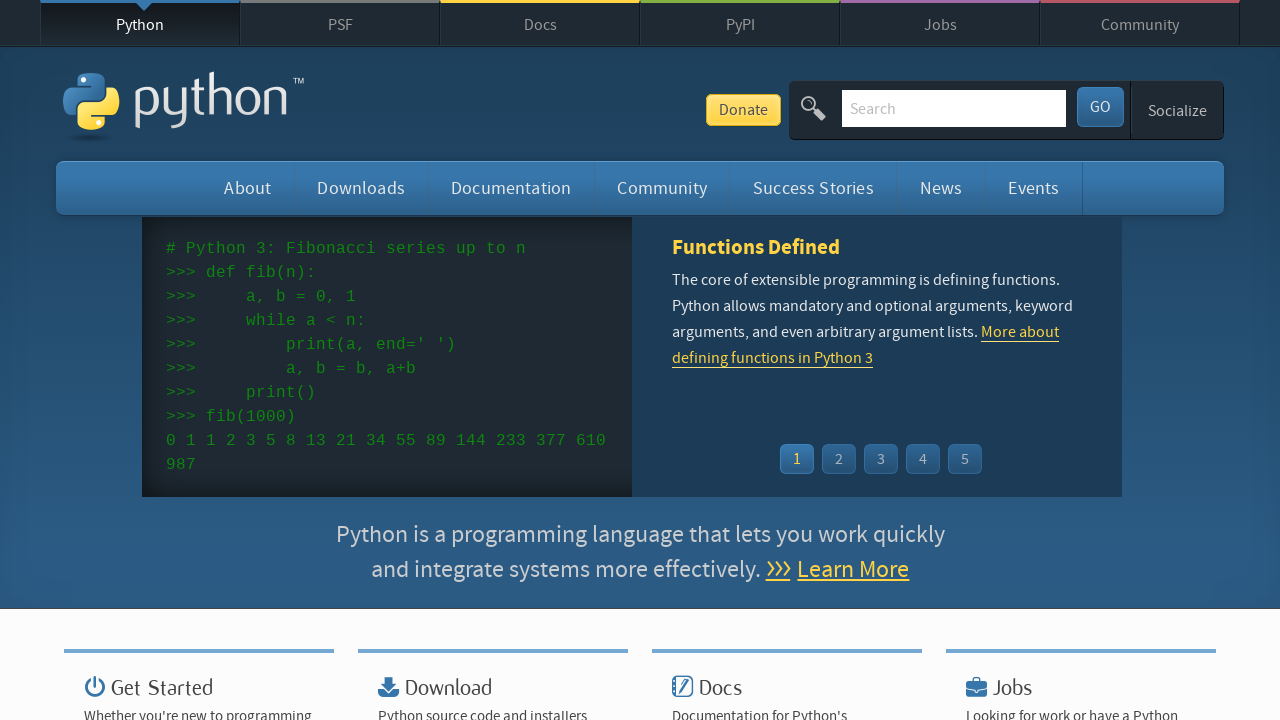

Hovered over Downloads menu to reveal submenu at (361, 188) on li#downloads
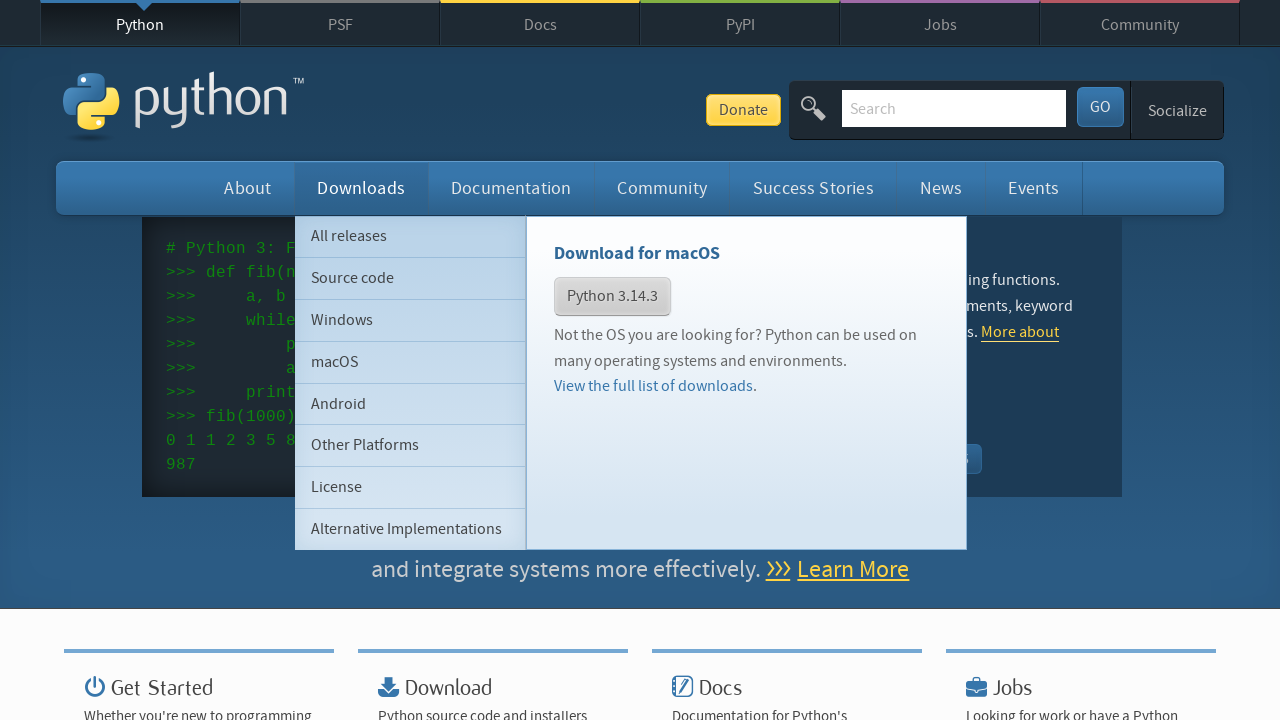

All releases link appeared in submenu
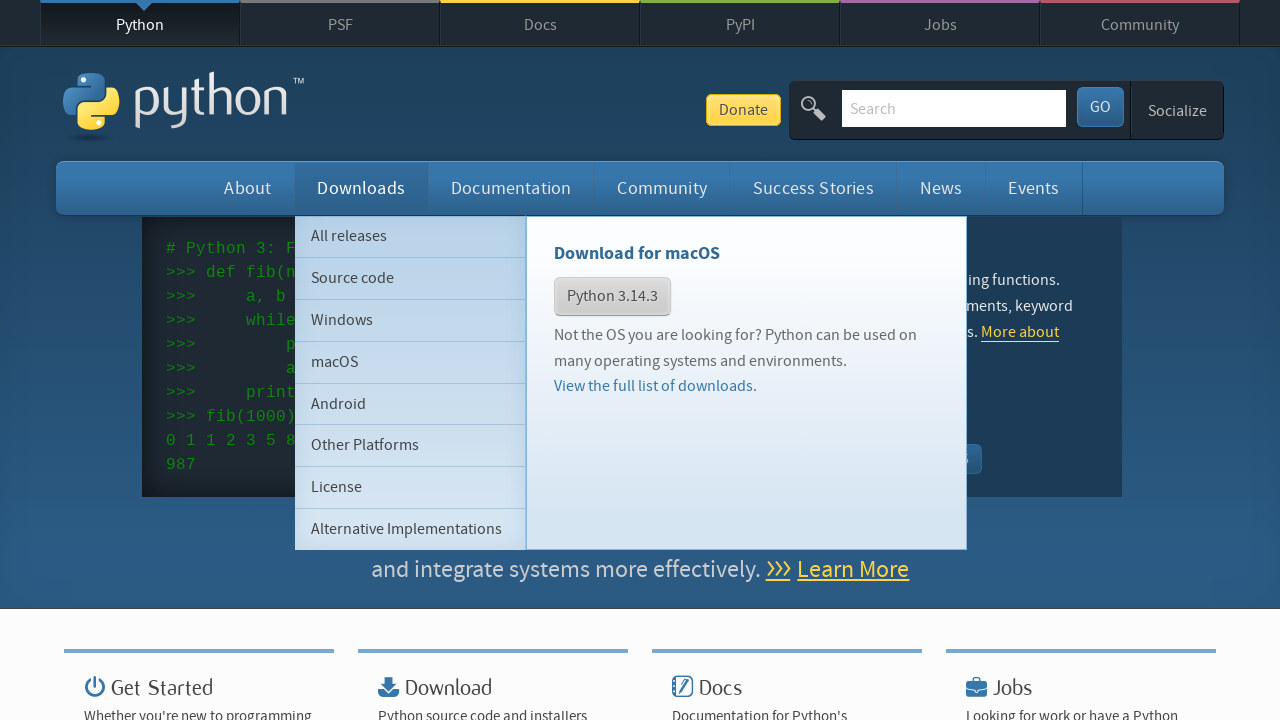

Clicked All releases link at (410, 236) on li#downloads ul.subnav.menu a:has-text('All releases')
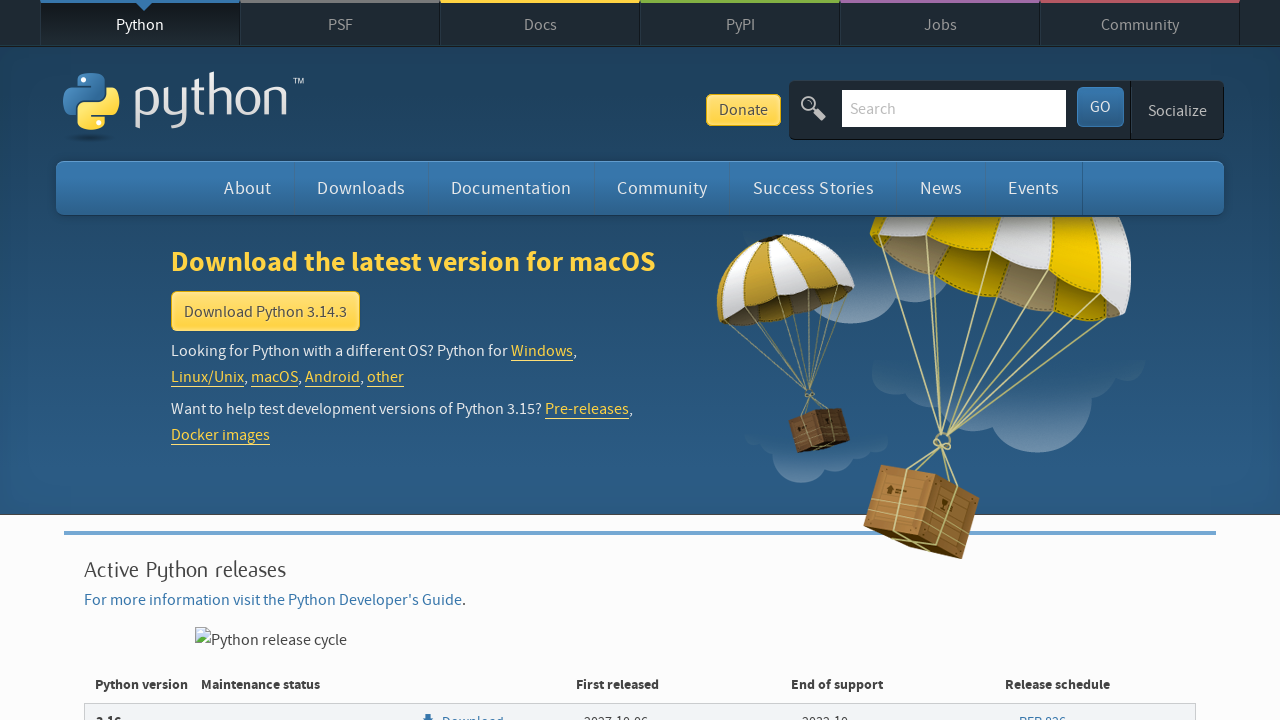

Releases page loaded with active release list
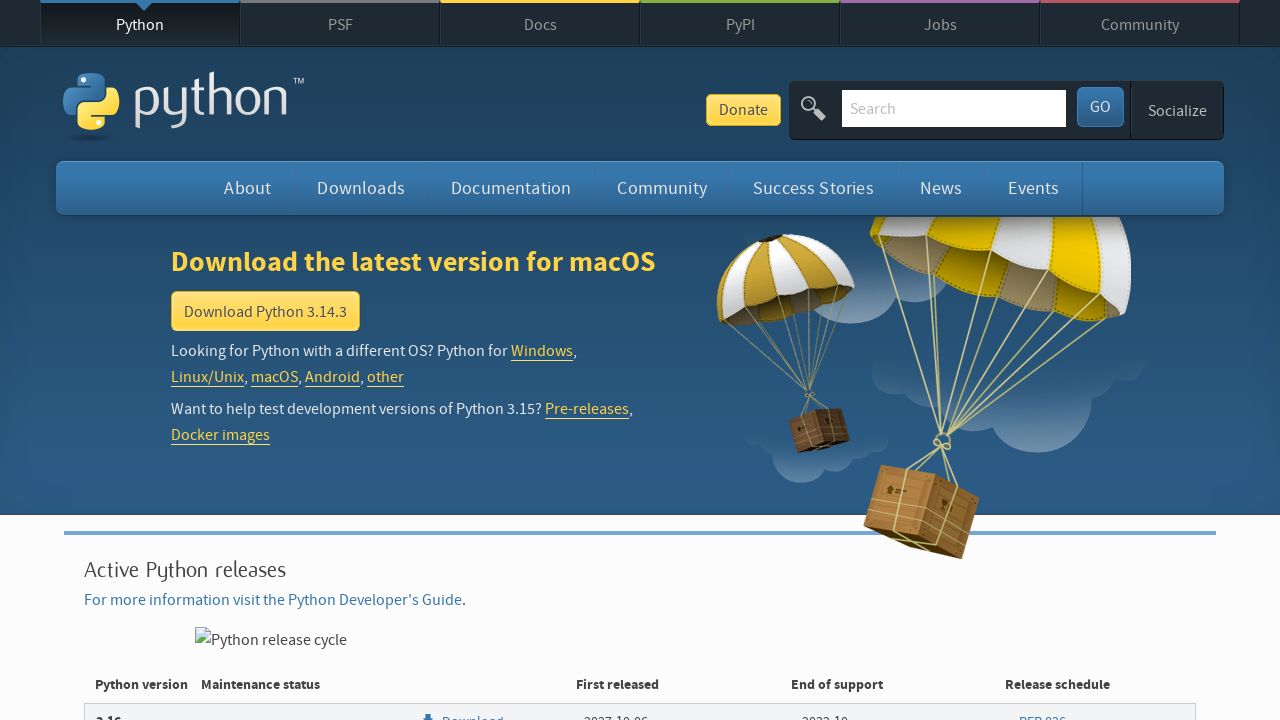

Latest Python version element is visible
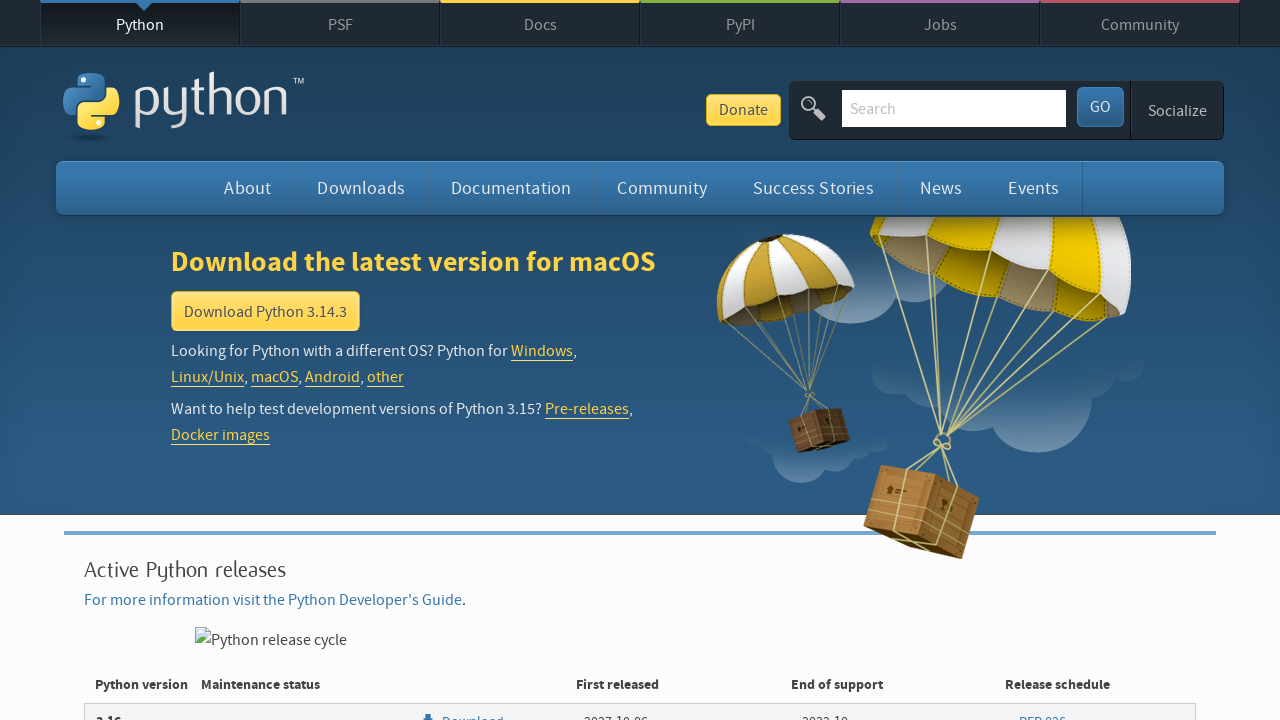

Releases list with release numbers is visible
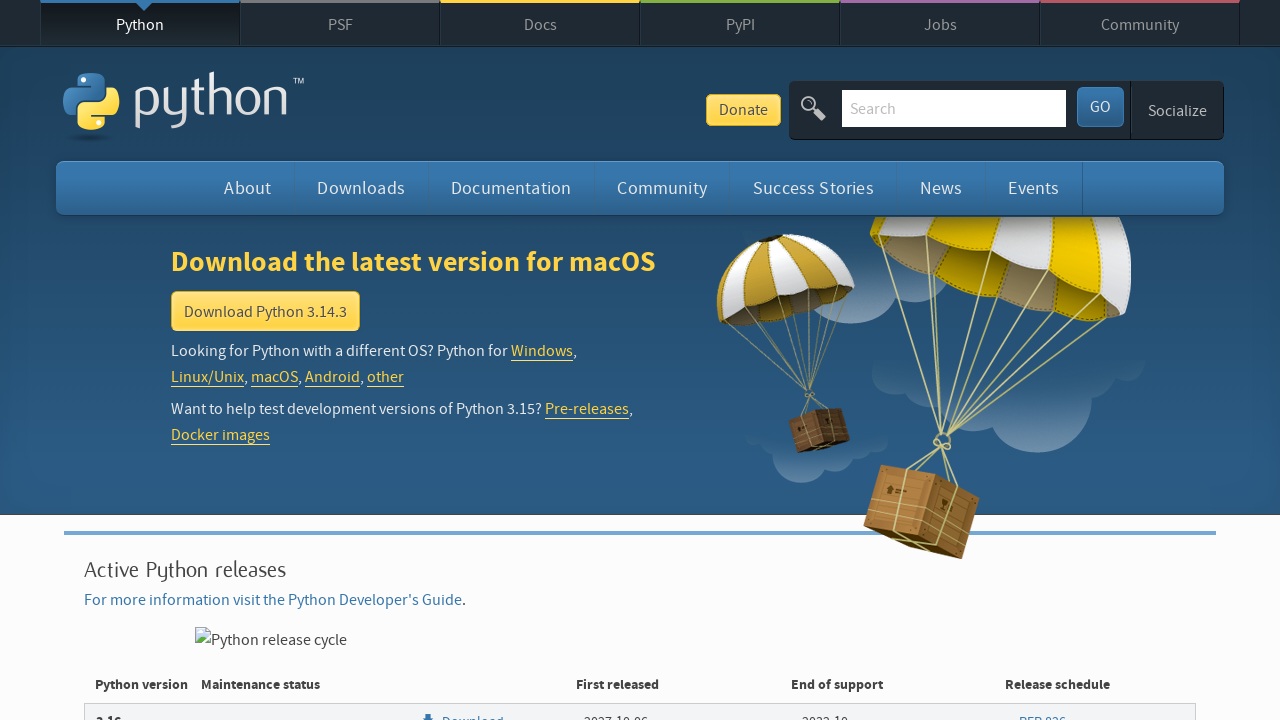

Version first release date element exists
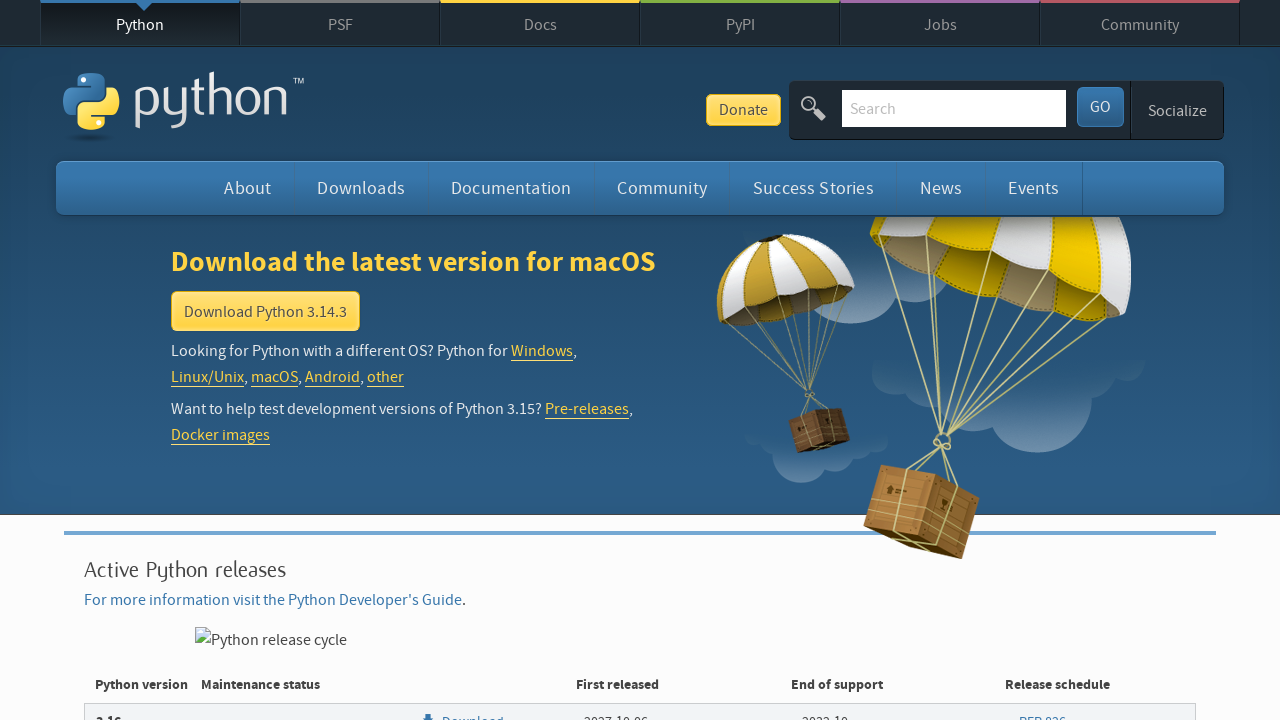

Latest release date element exists
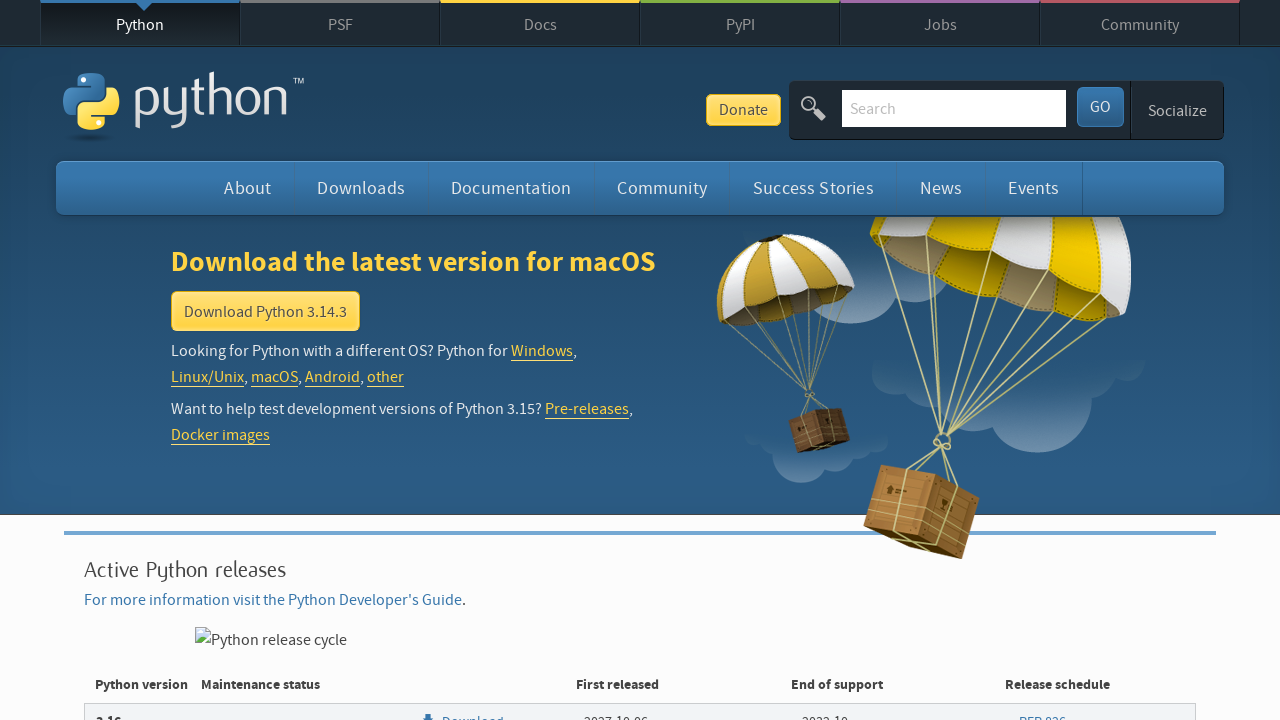

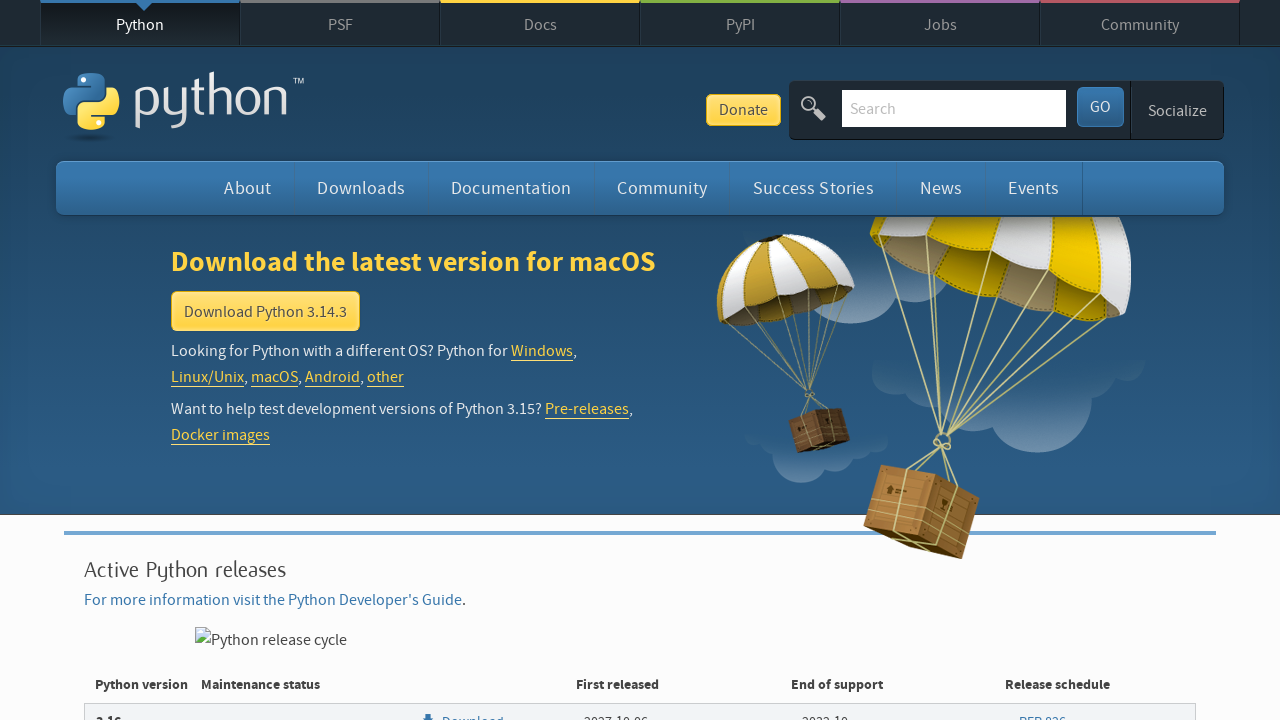